Tests clicking on a button that becomes enabled after a delay on the dynamic properties page

Starting URL: https://demoqa.com/dynamic-properties

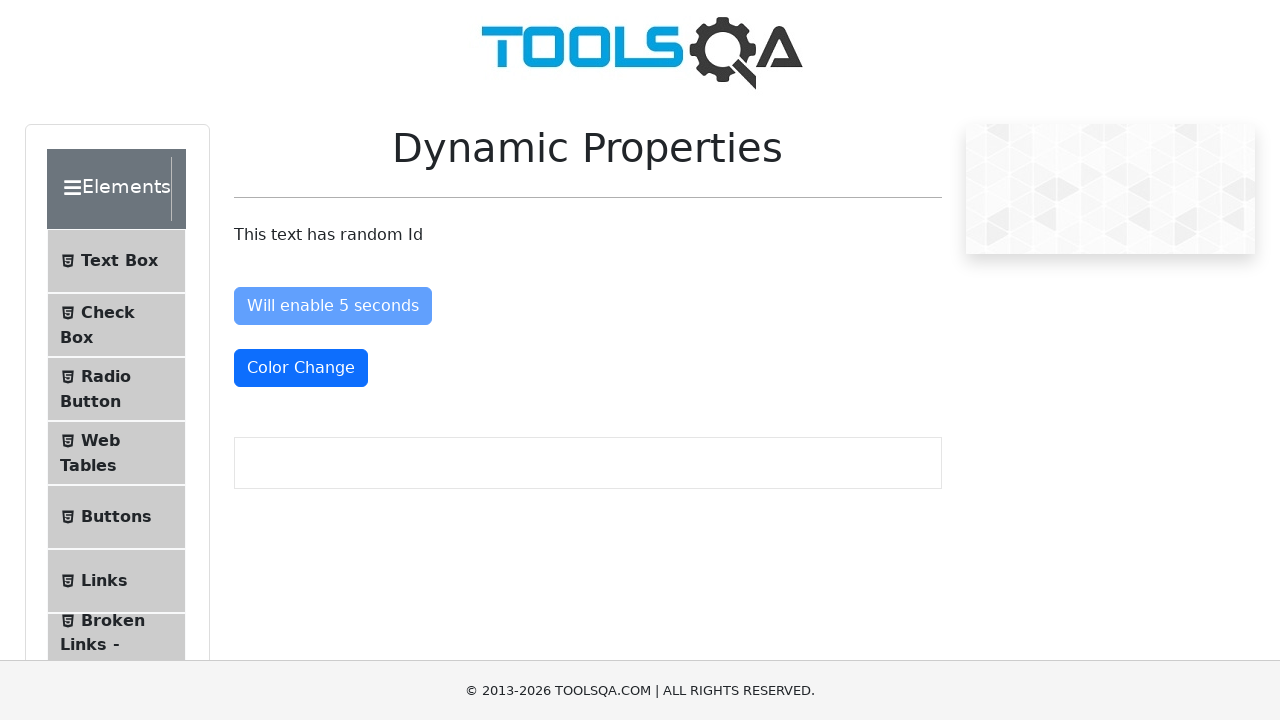

Waited for button to become enabled after delay on dynamic properties page
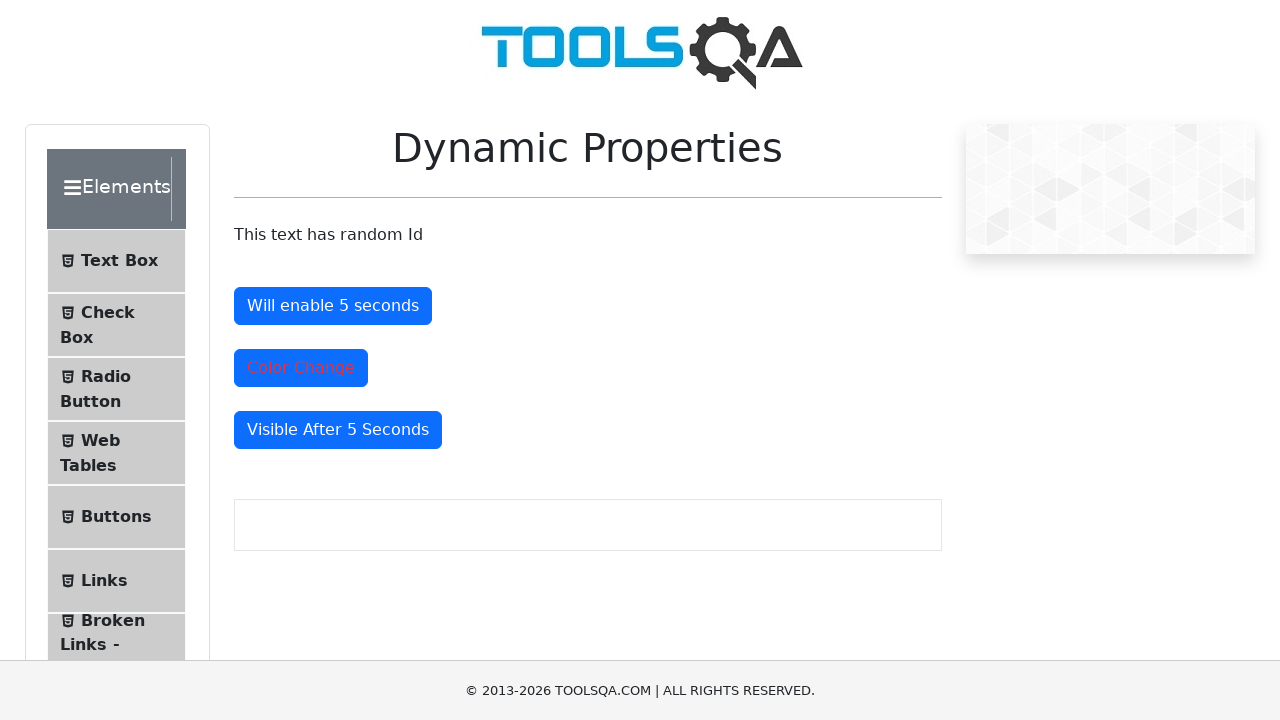

Clicked the enabled button at (333, 306) on #enableAfter
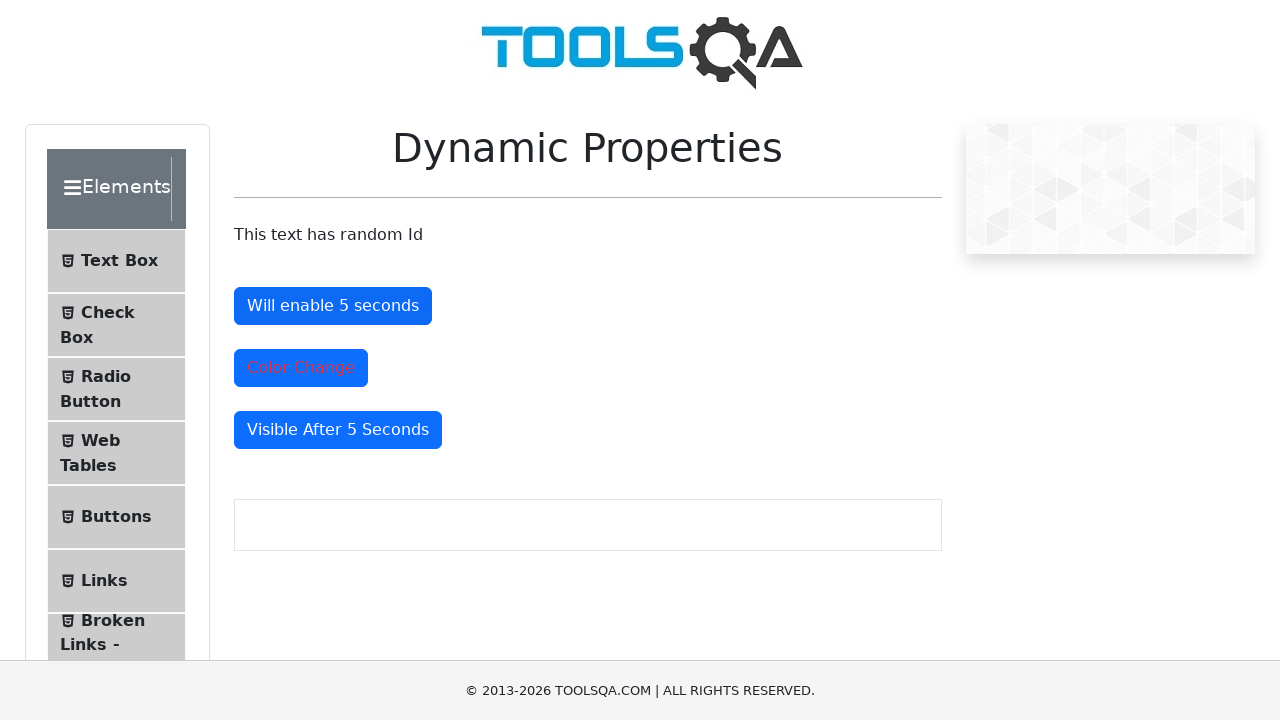

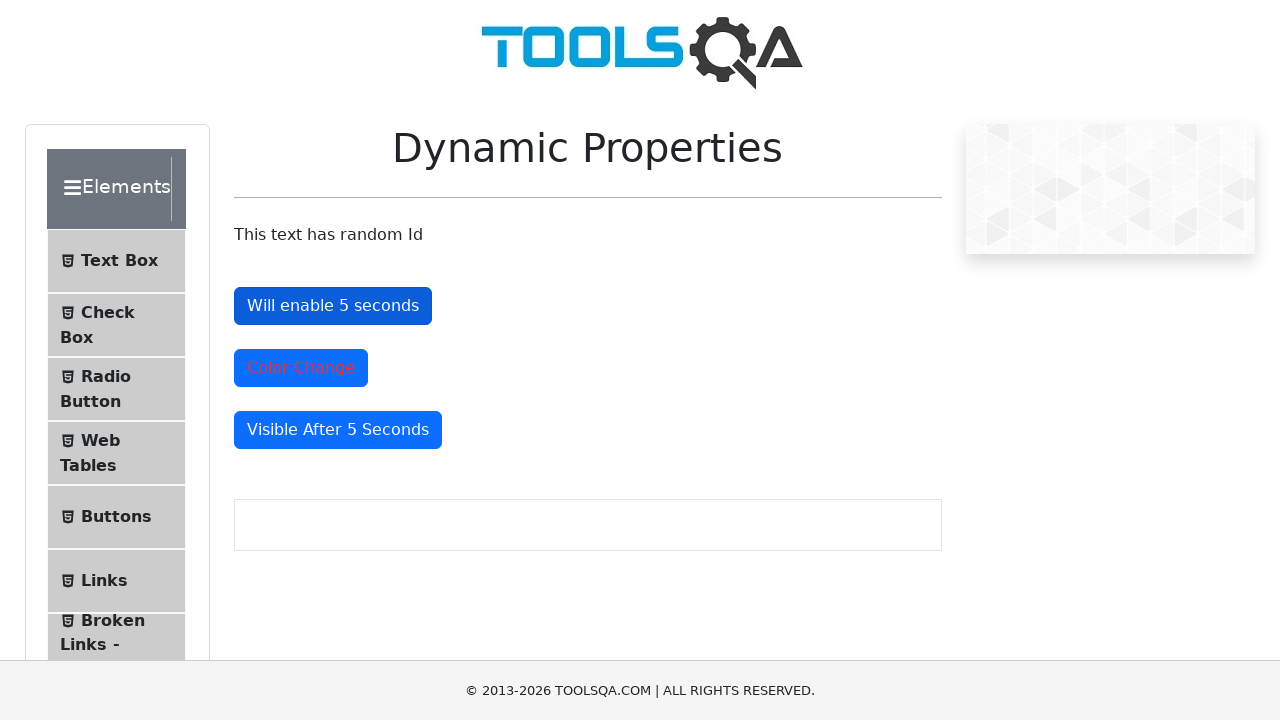